Tests basic iframe navigation by switching between parent and child iframes, verifying text content at each level, and highlighting elements within iframes.

Starting URL: https://seleniumbase.io/w3schools/iframes.html

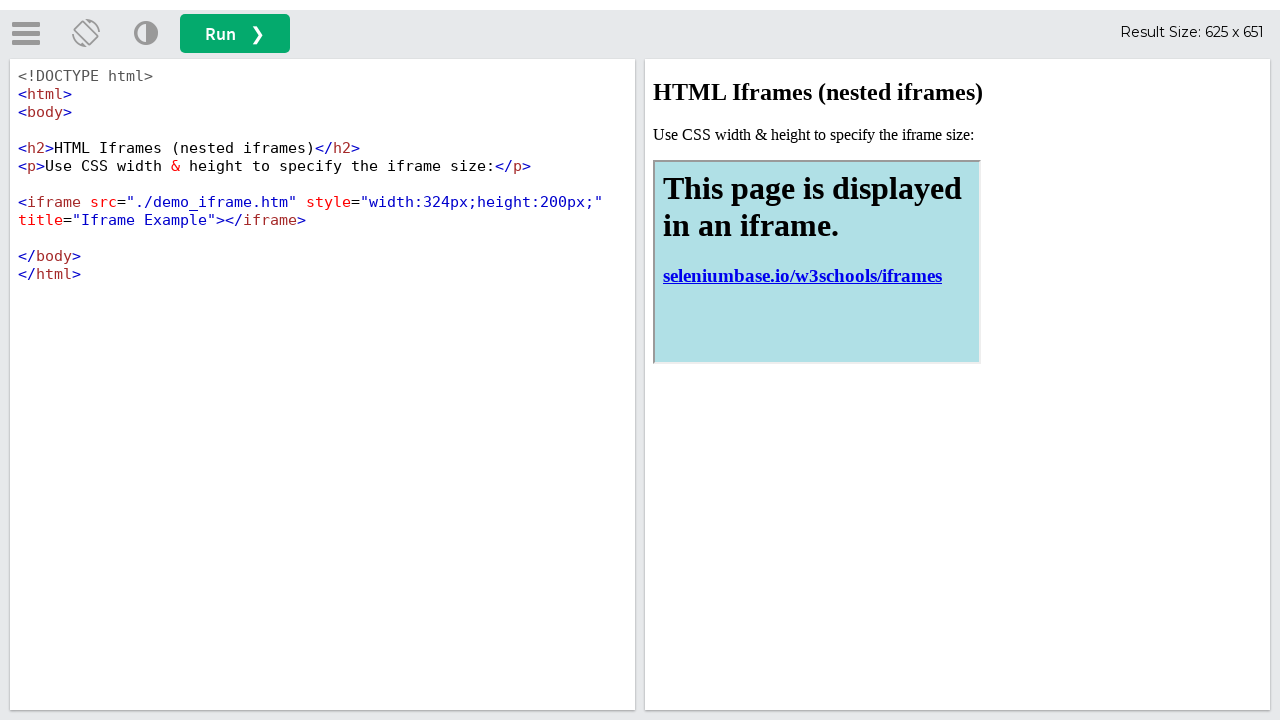

Verified page title is 'iframe Testing'
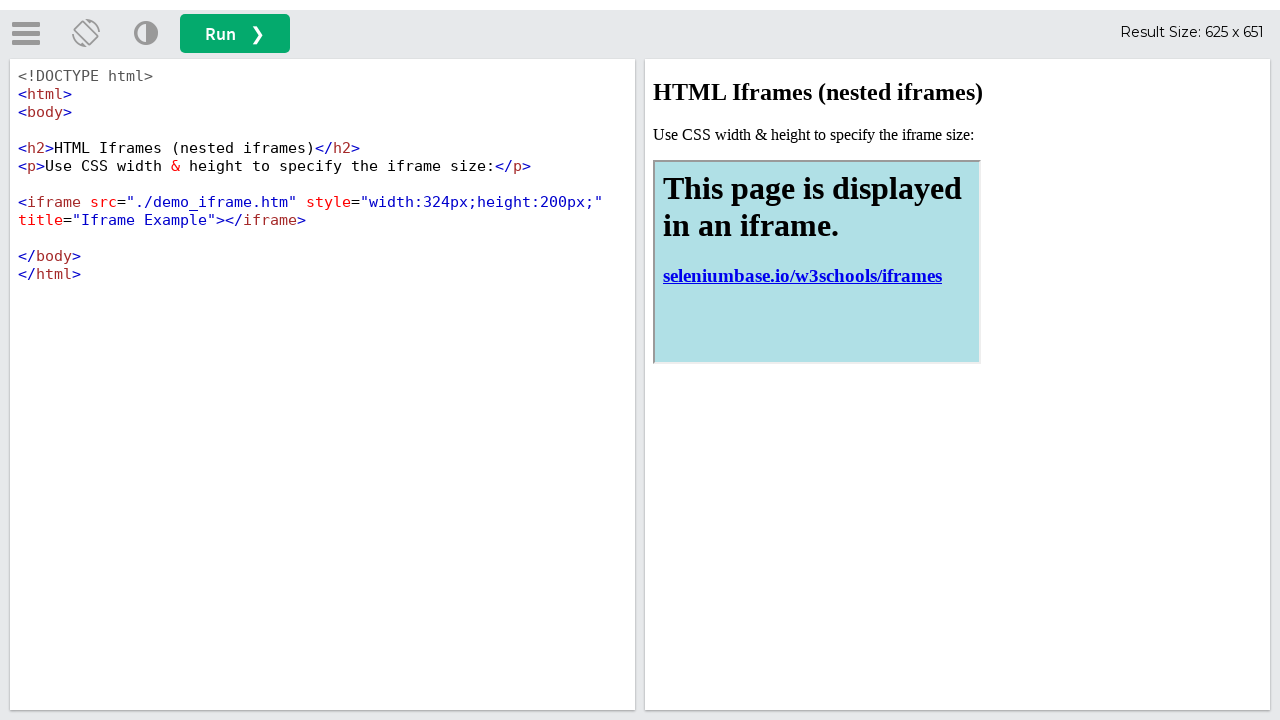

Clicked run button at (235, 34) on button#runbtn
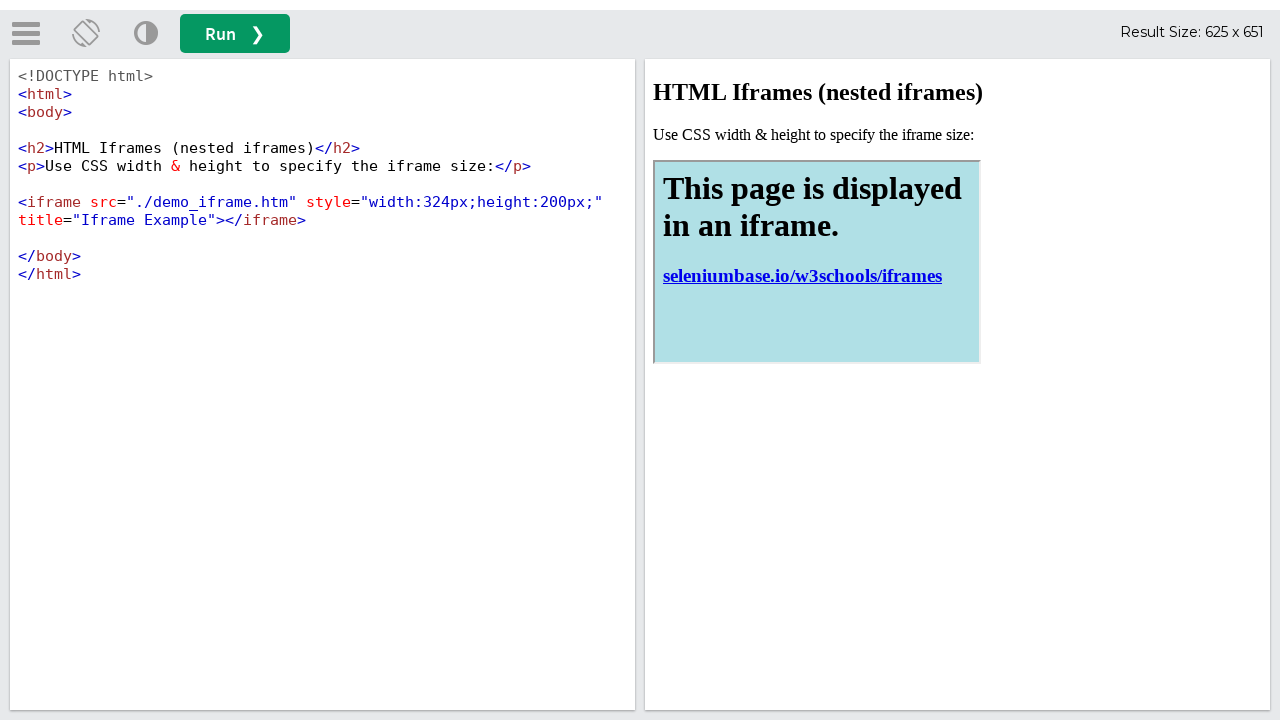

Switched to iframeResult frame locator
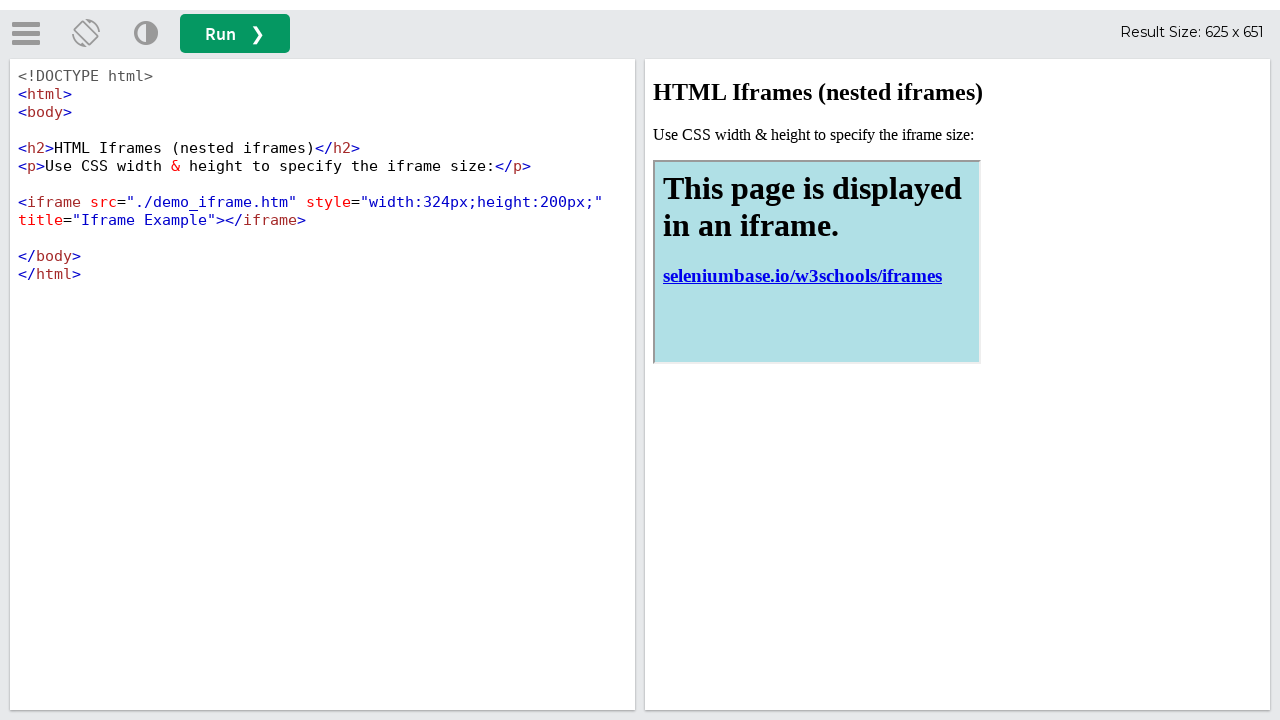

Waited for h2 element in iframeResult to load
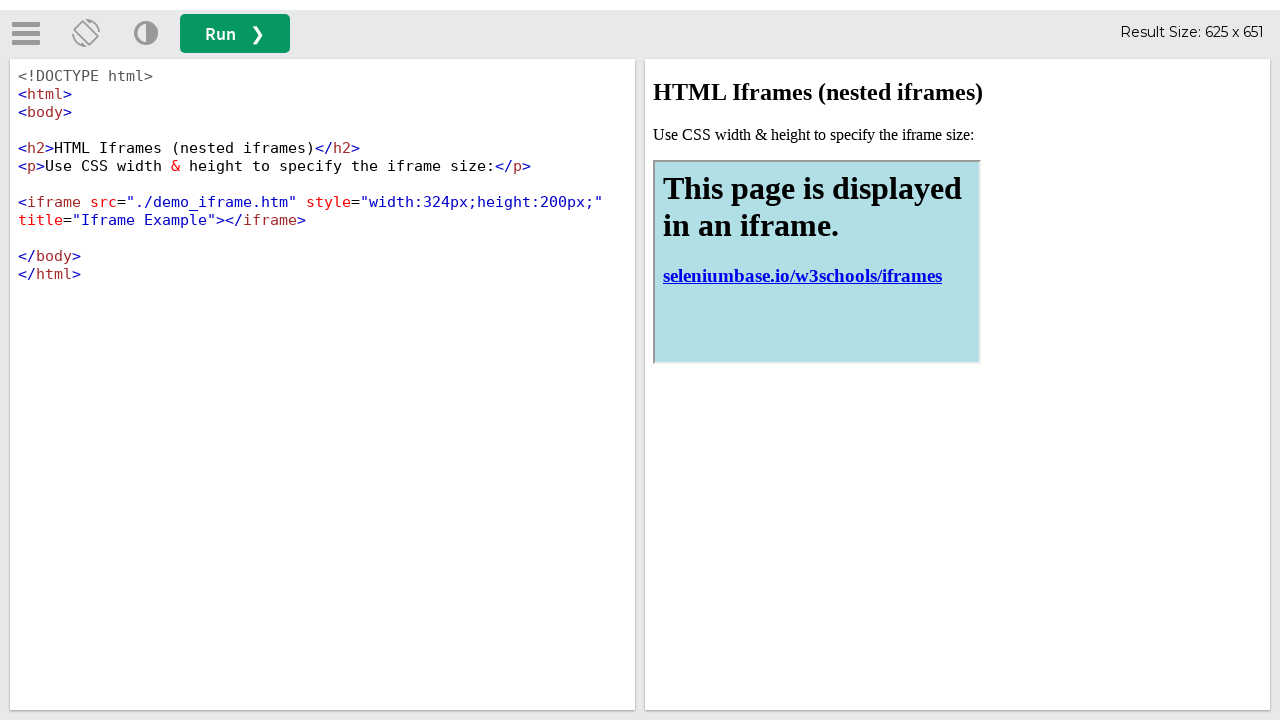

Verified 'HTML Iframes' text in h2 heading
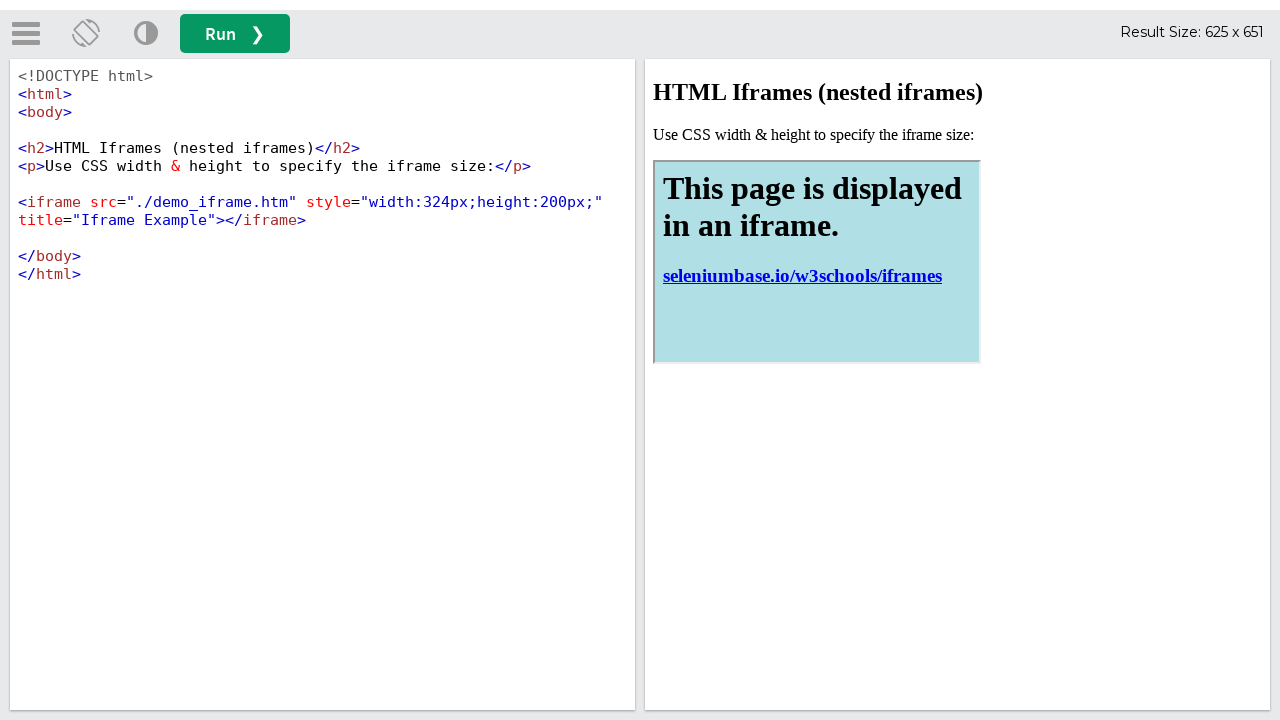

Switched to nested iframe with title containing 'Iframe'
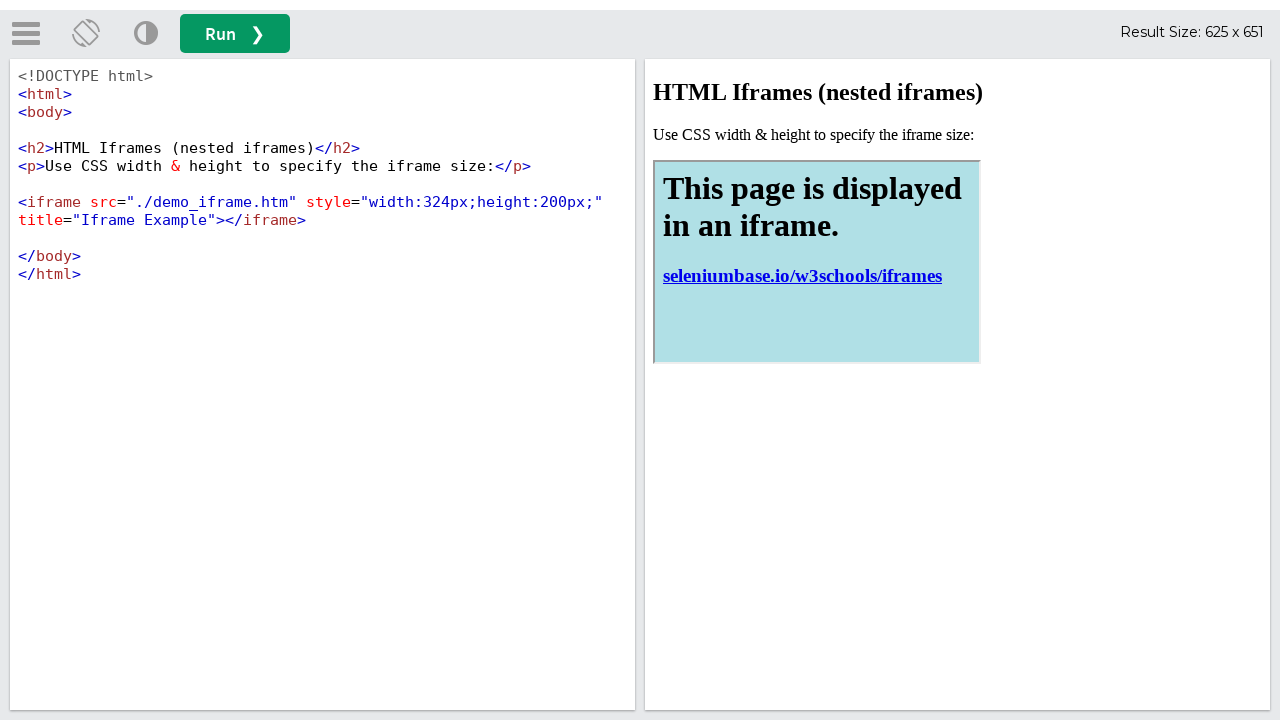

Verified 'This page is displayed in an iframe' text in nested iframe h1
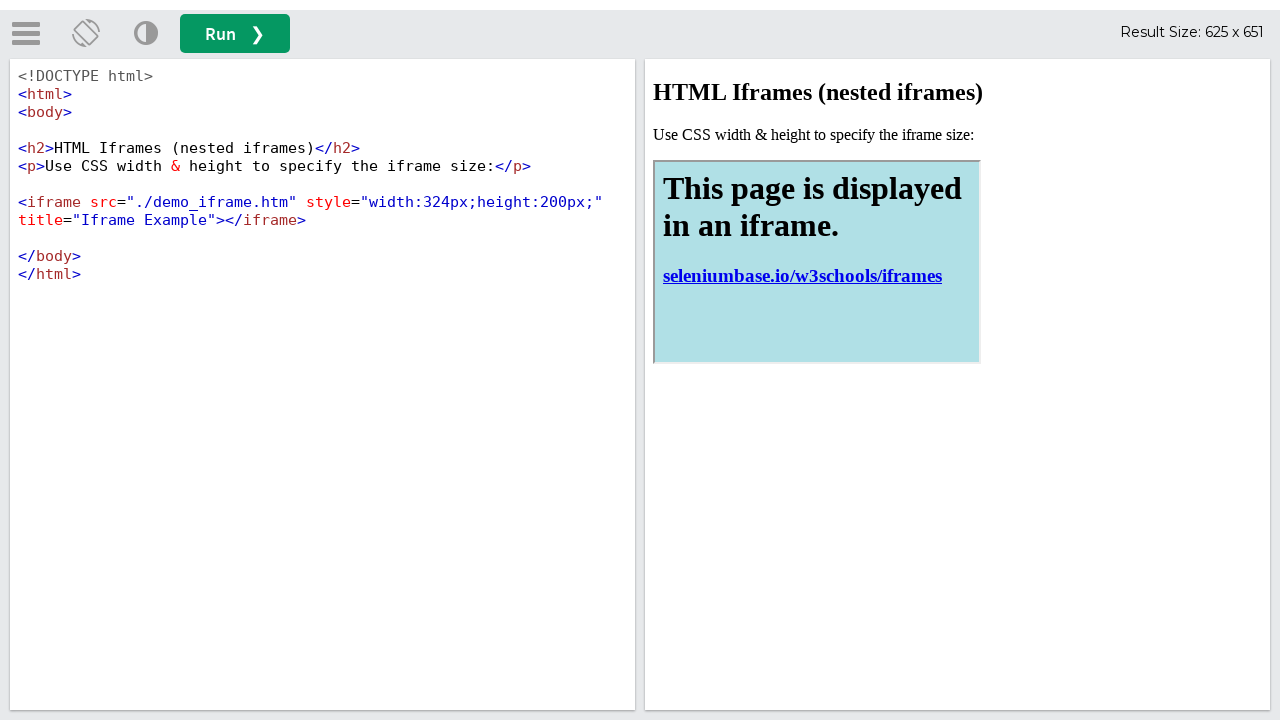

Verified 'Use CSS width & height to specify' text in iframeResult paragraph
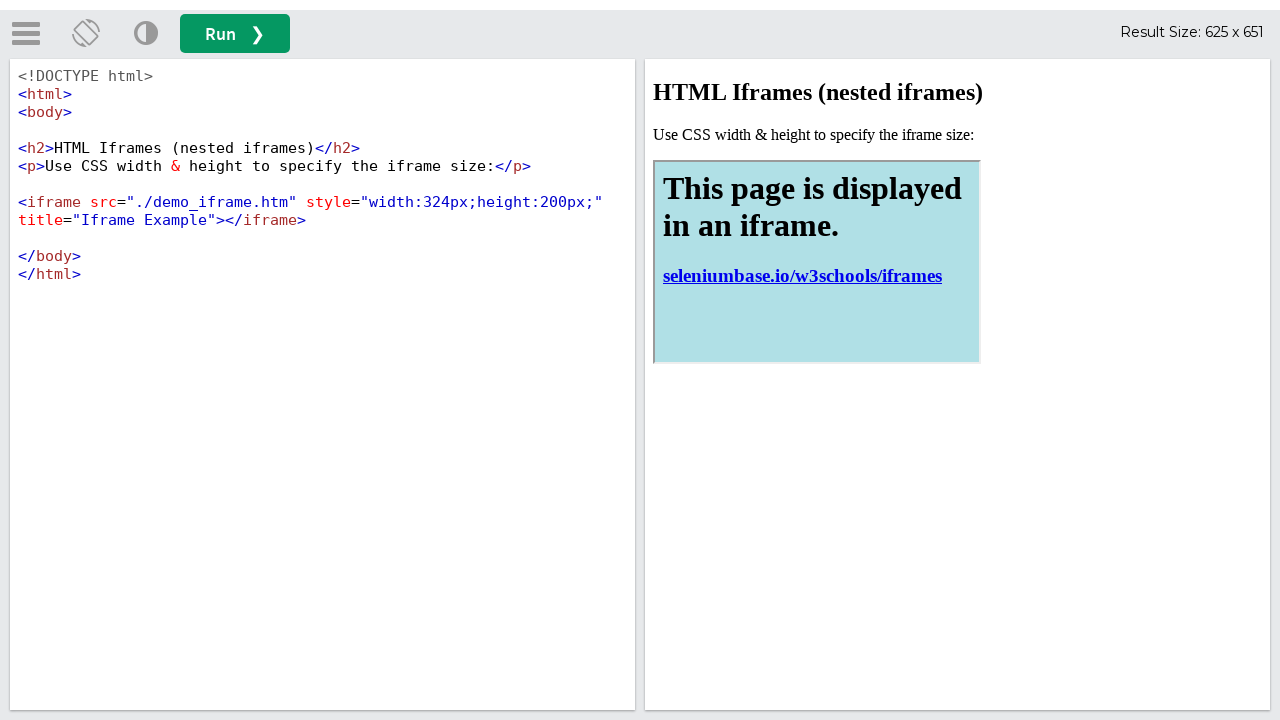

Verified 'seleniumbase.io/w3schools/iframes' text in nested iframe link
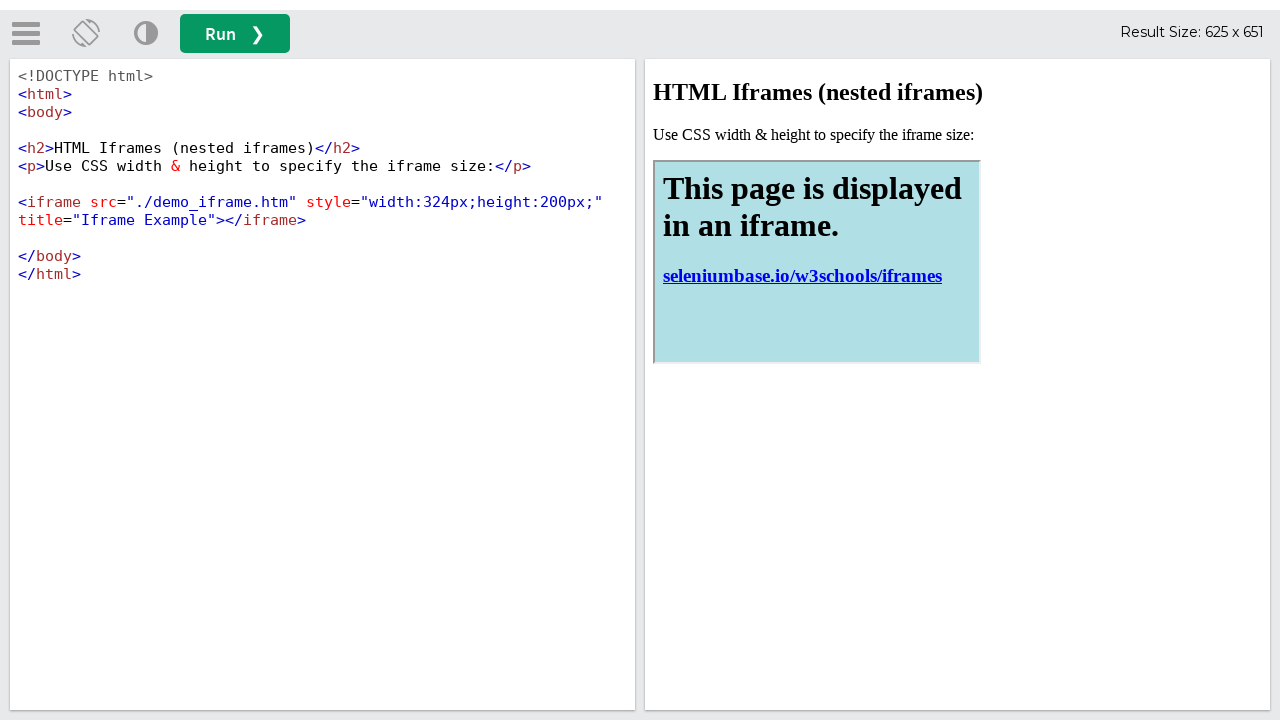

Clicked run button again at (235, 34) on button#runbtn
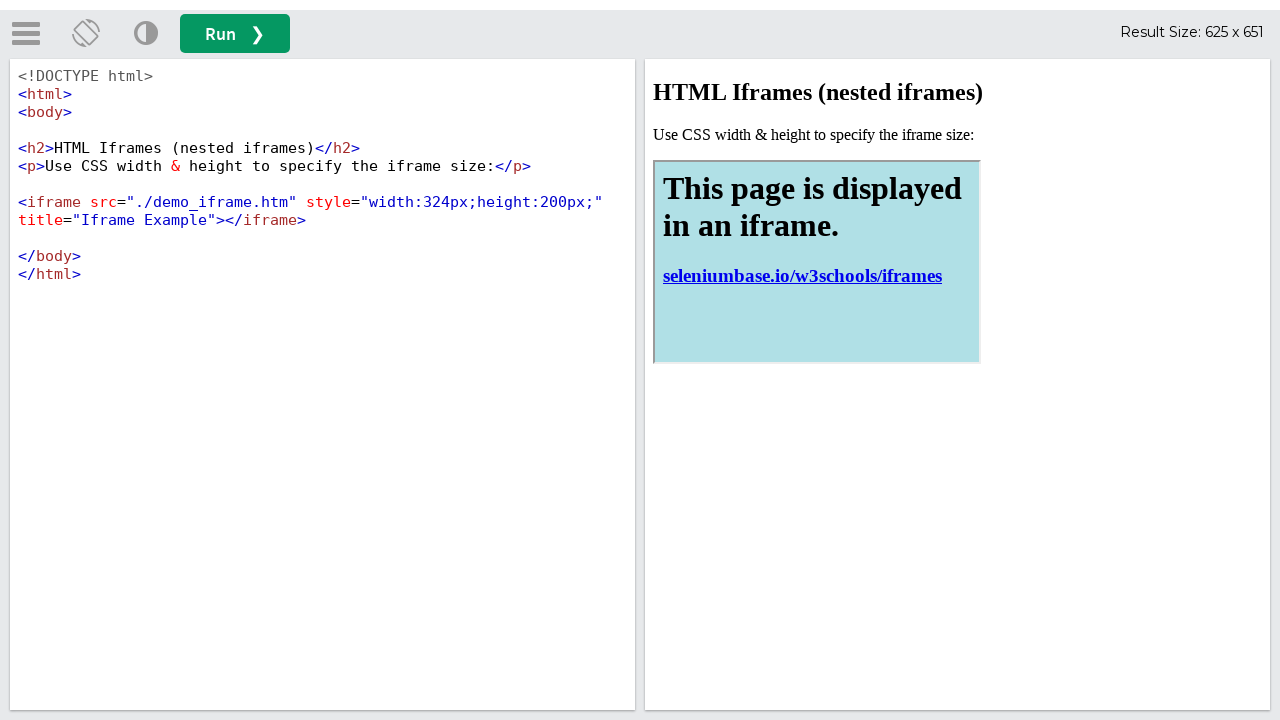

Re-established iframeResult frame locator
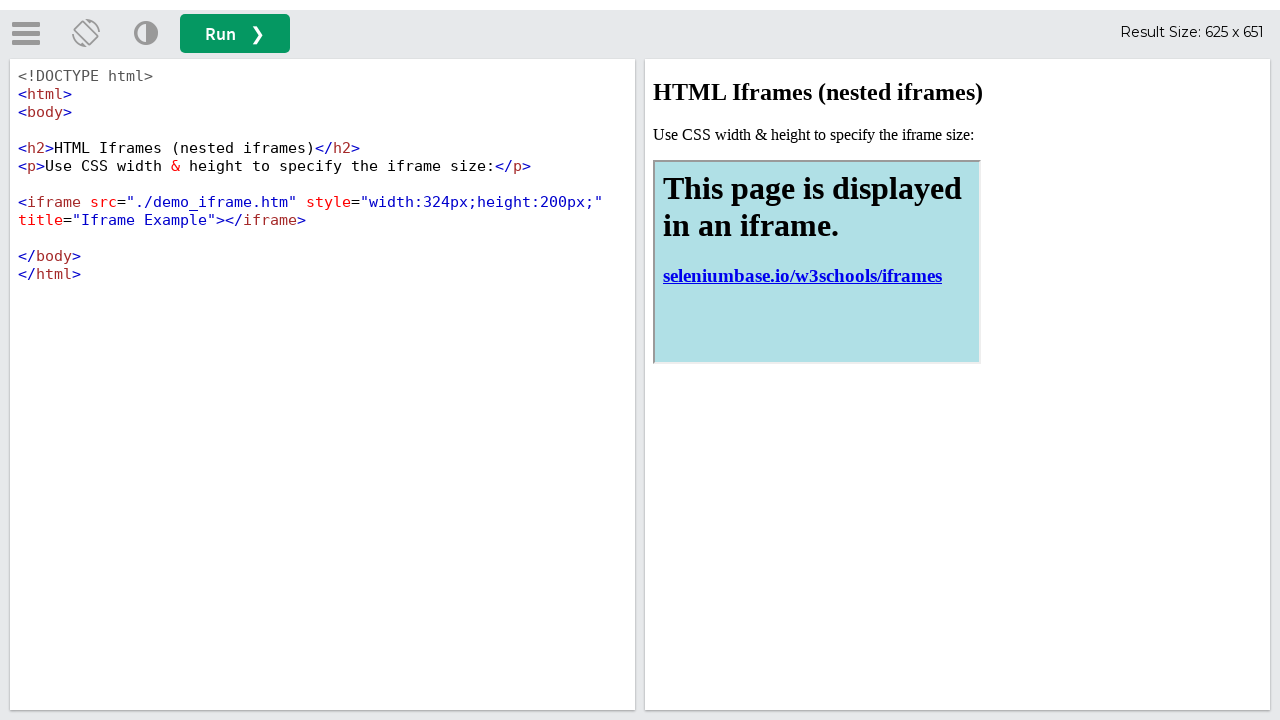

Waited for iframe element with title 'Iframe Example' to load
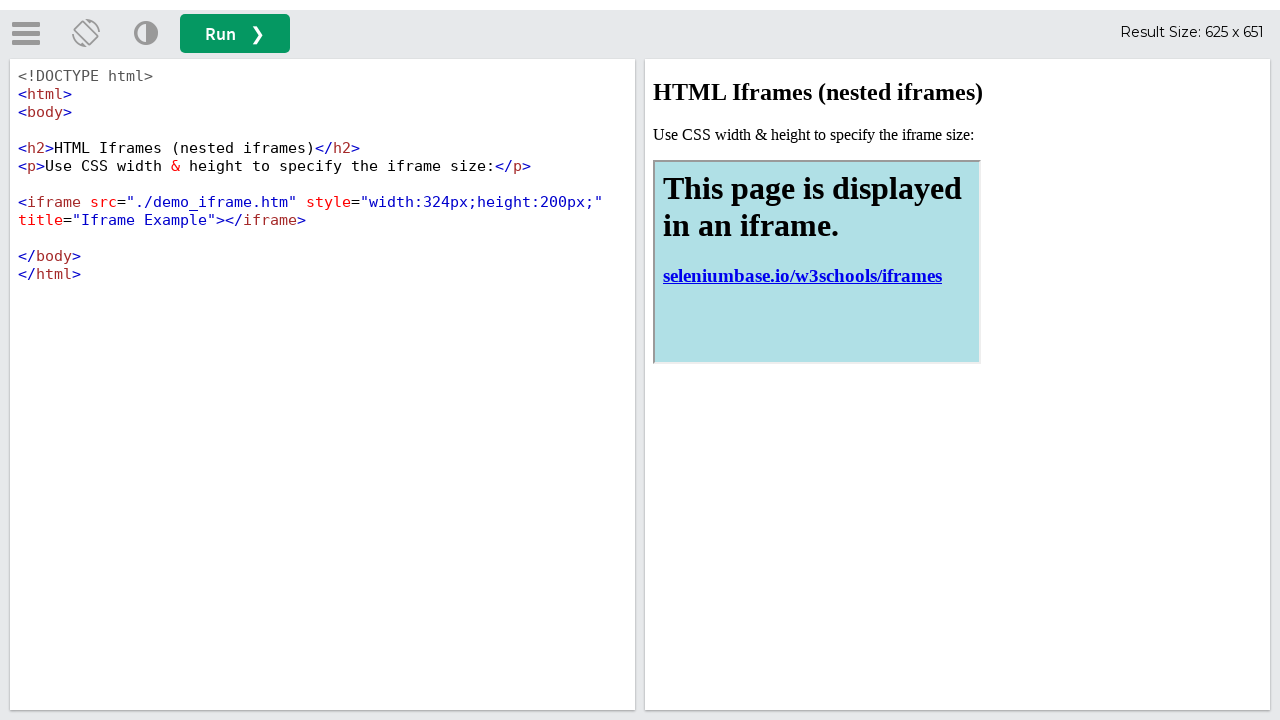

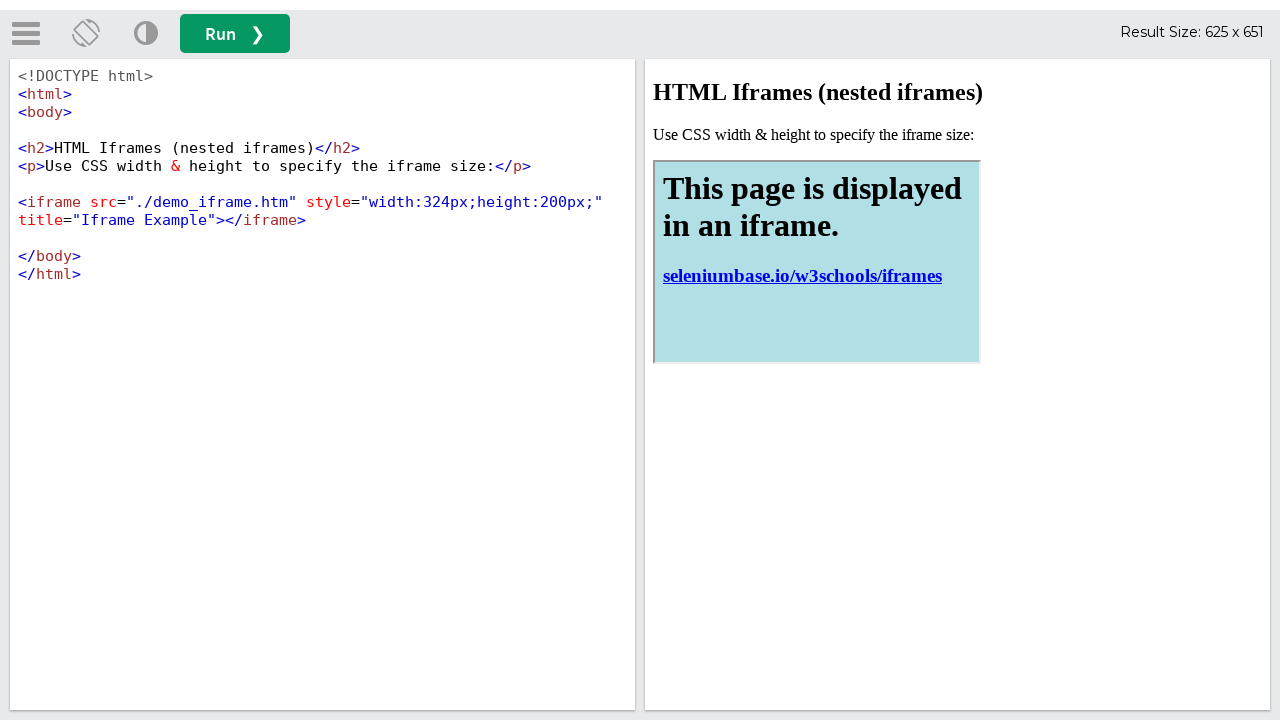